Tests alert handling functionality by clicking a button that triggers an alert and then accepting it

Starting URL: https://www-archive.mozilla.org/projects/ui/accessibility/unix/testcase/html/

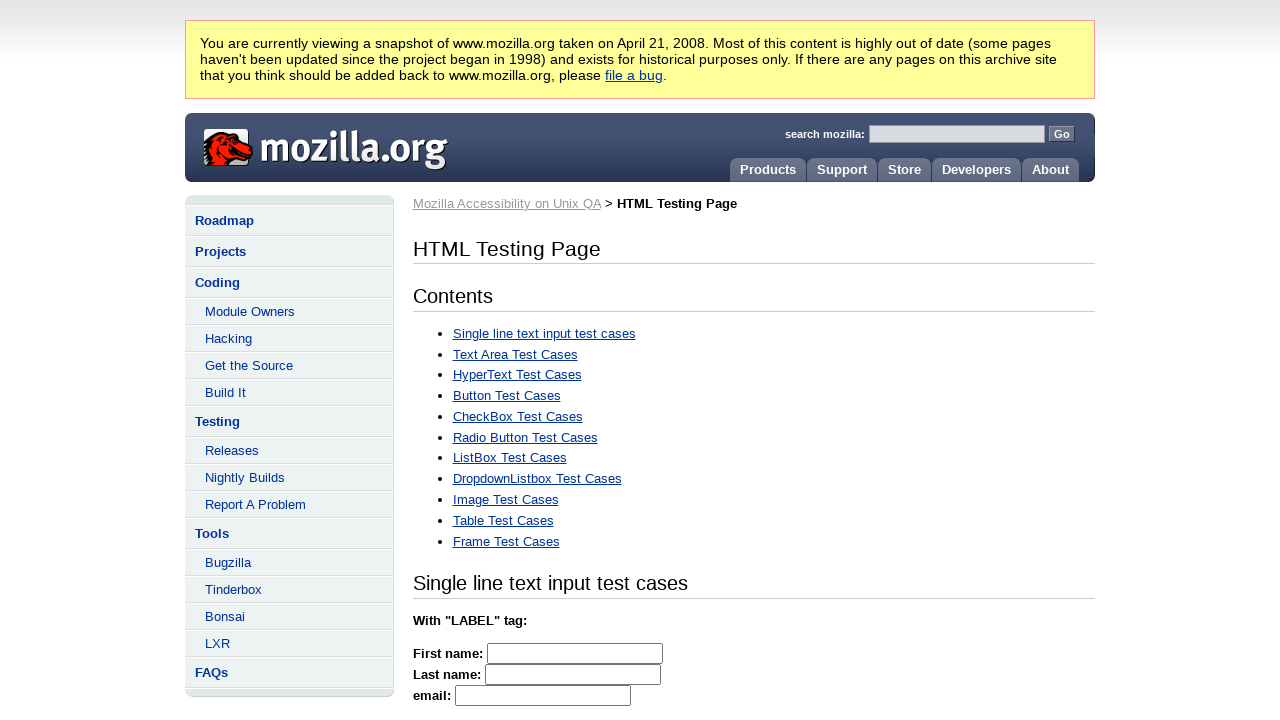

Clicked button that triggers alert at (554, 360) on button[name='B1']
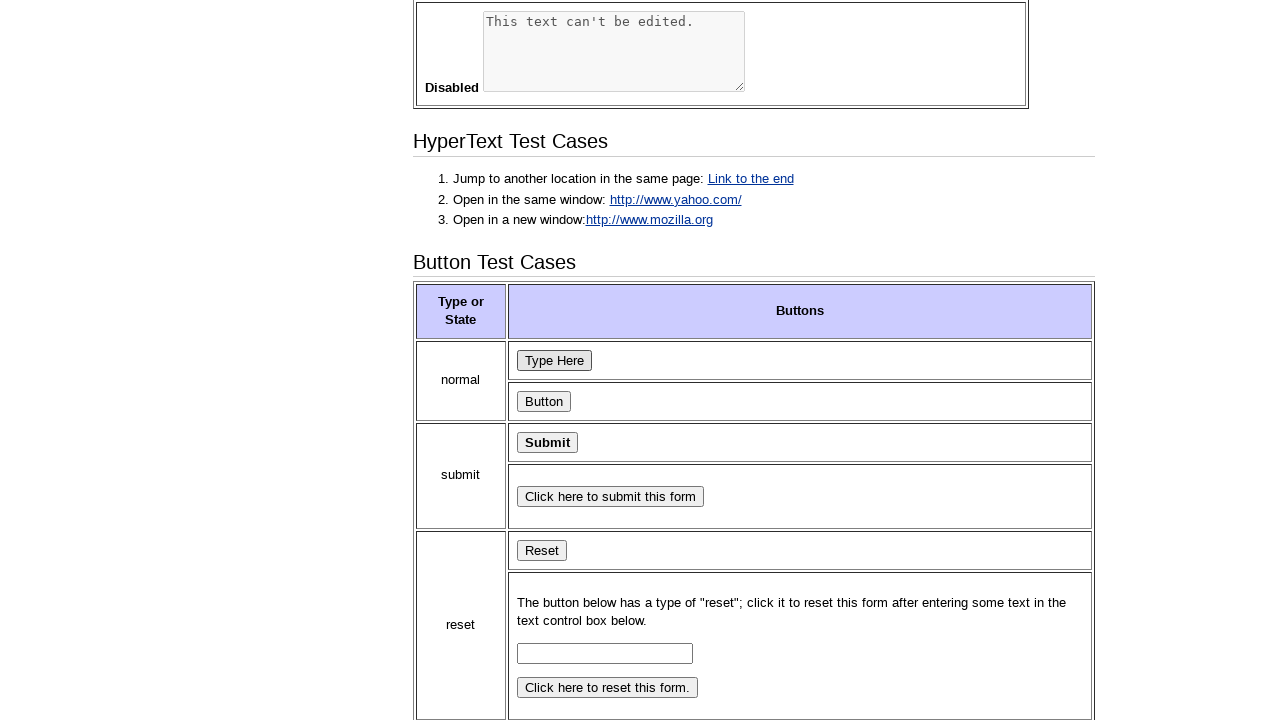

Set up dialog handler to accept alerts
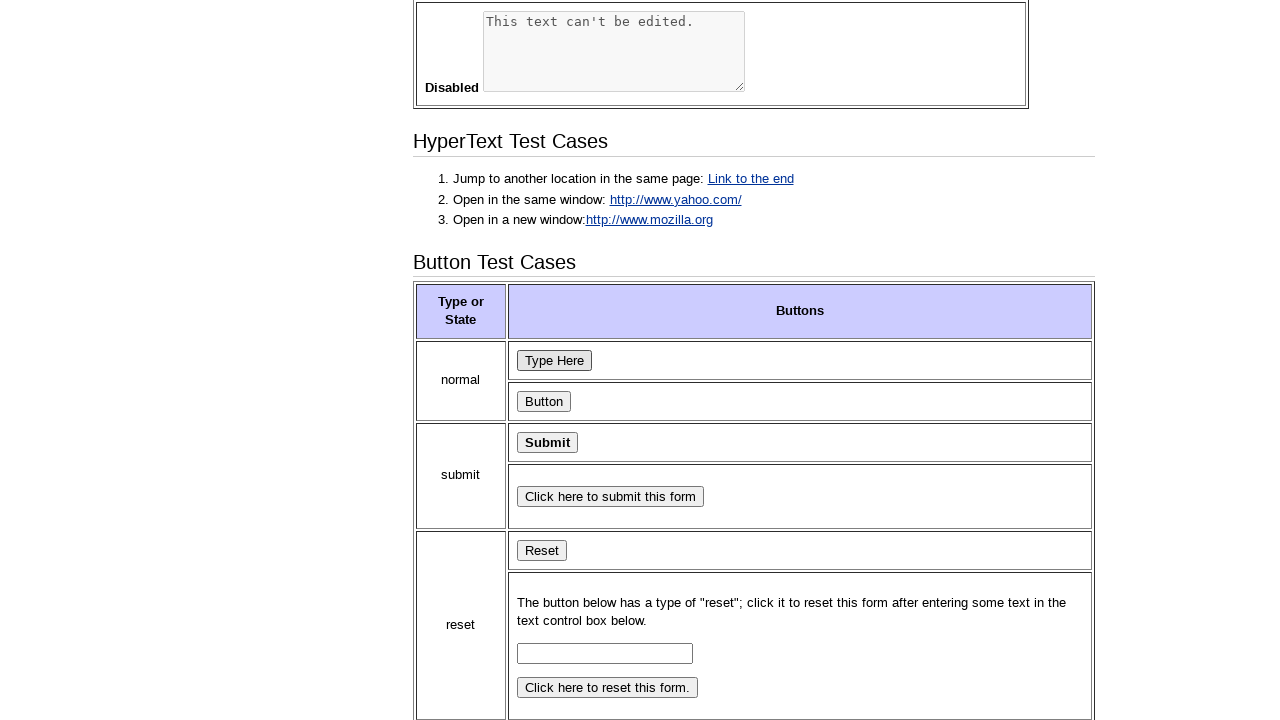

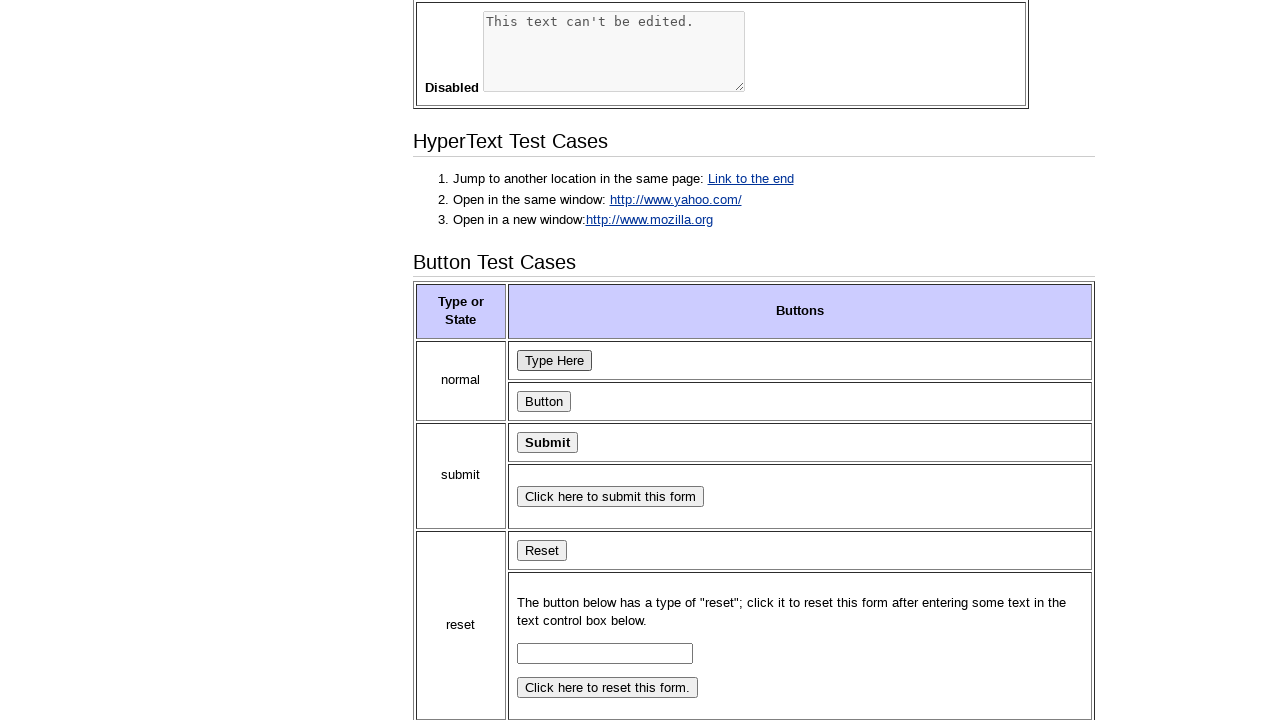